Tests radio button functionality by selecting the "red" color option and "football" sport option, then verifying they are selected

Starting URL: https://testcenter.techproeducation.com/index.php?page=radio-buttons

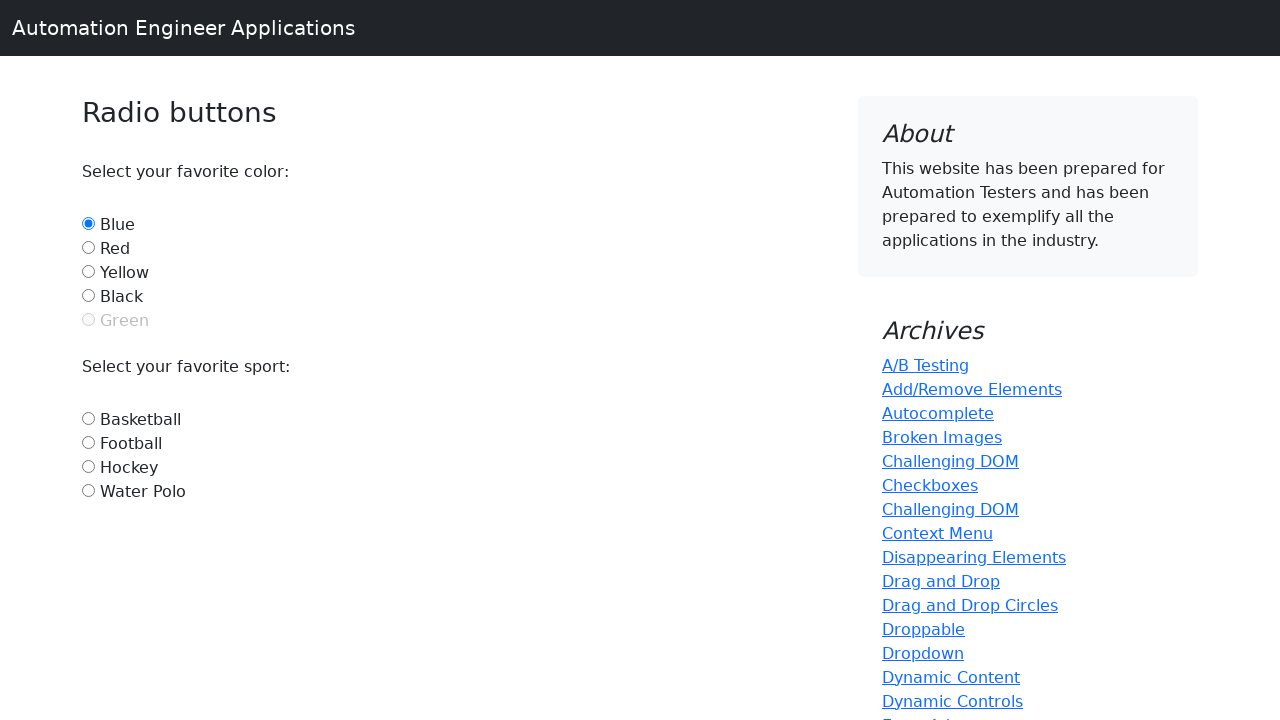

Clicked on red color radio button at (88, 247) on #red
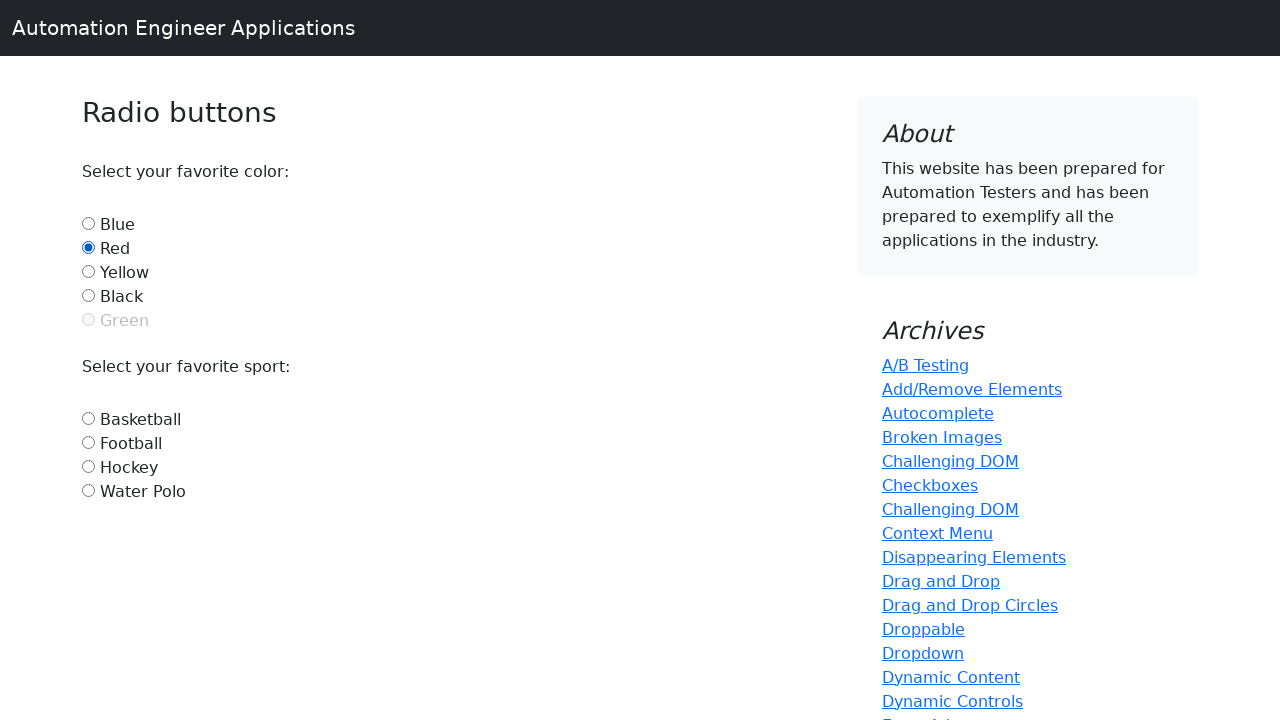

Verified red color option is selected
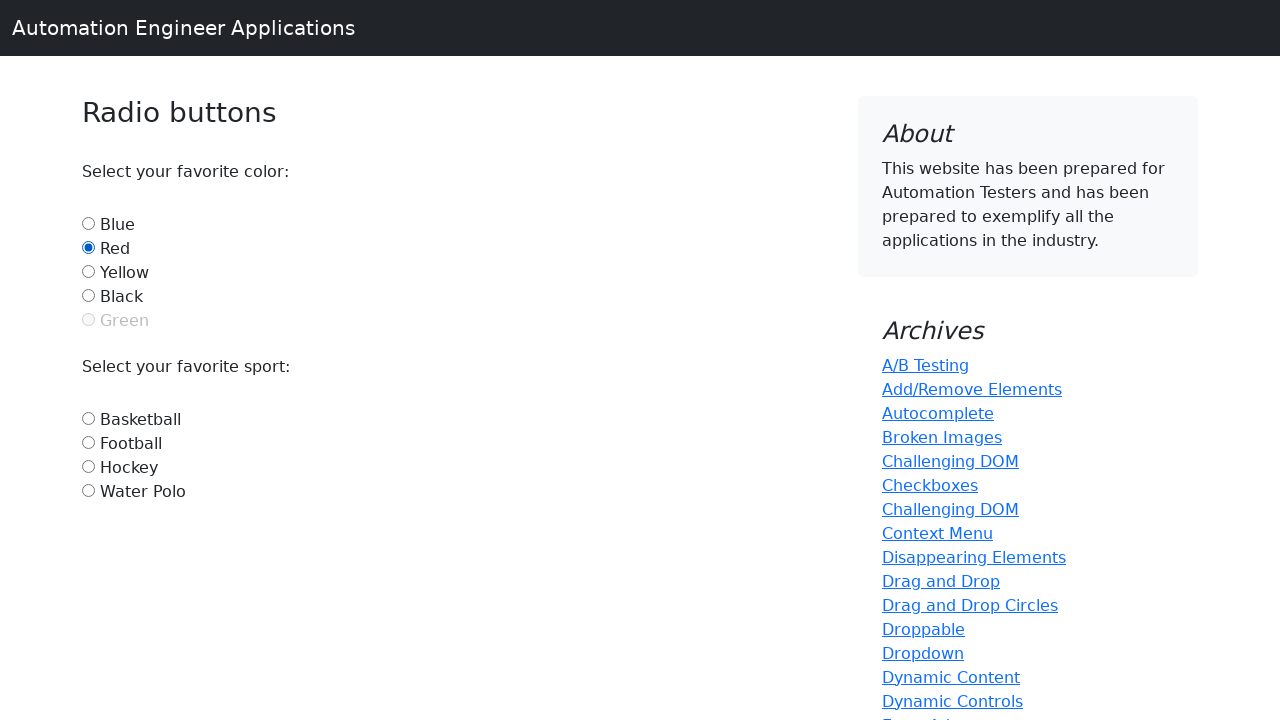

Clicked on football sport radio button at (88, 442) on #football
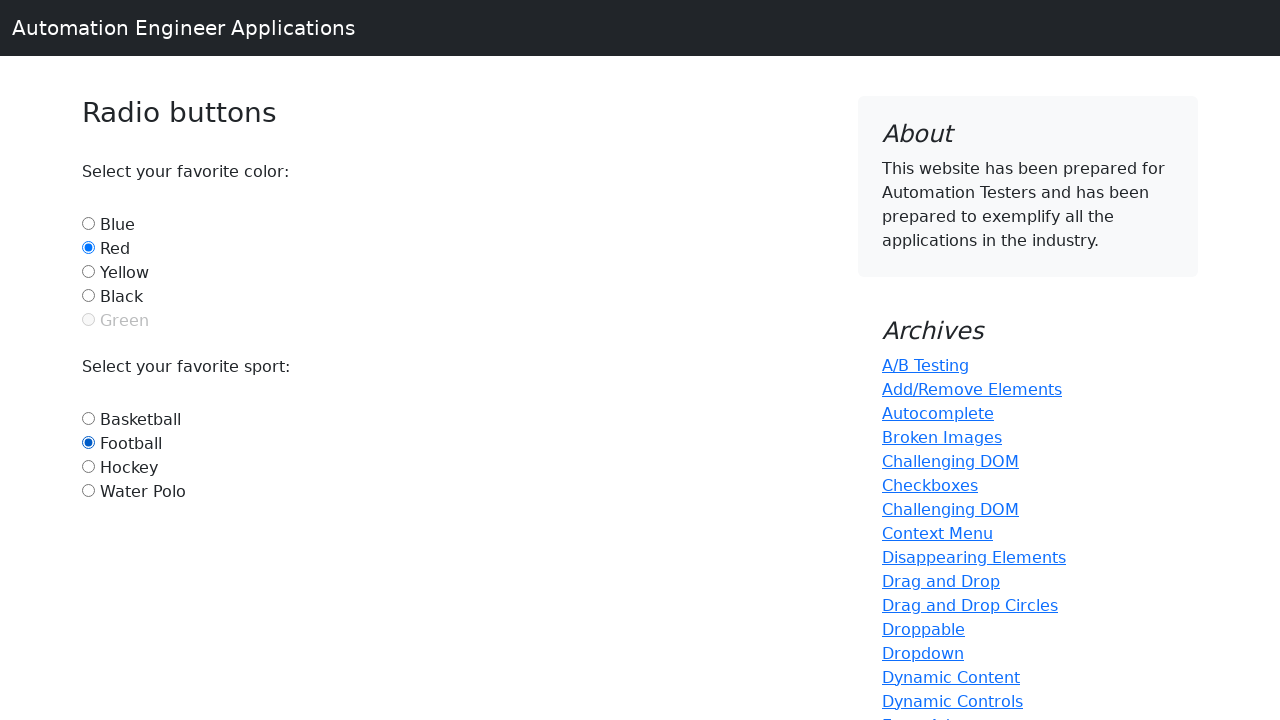

Verified football sport option is selected
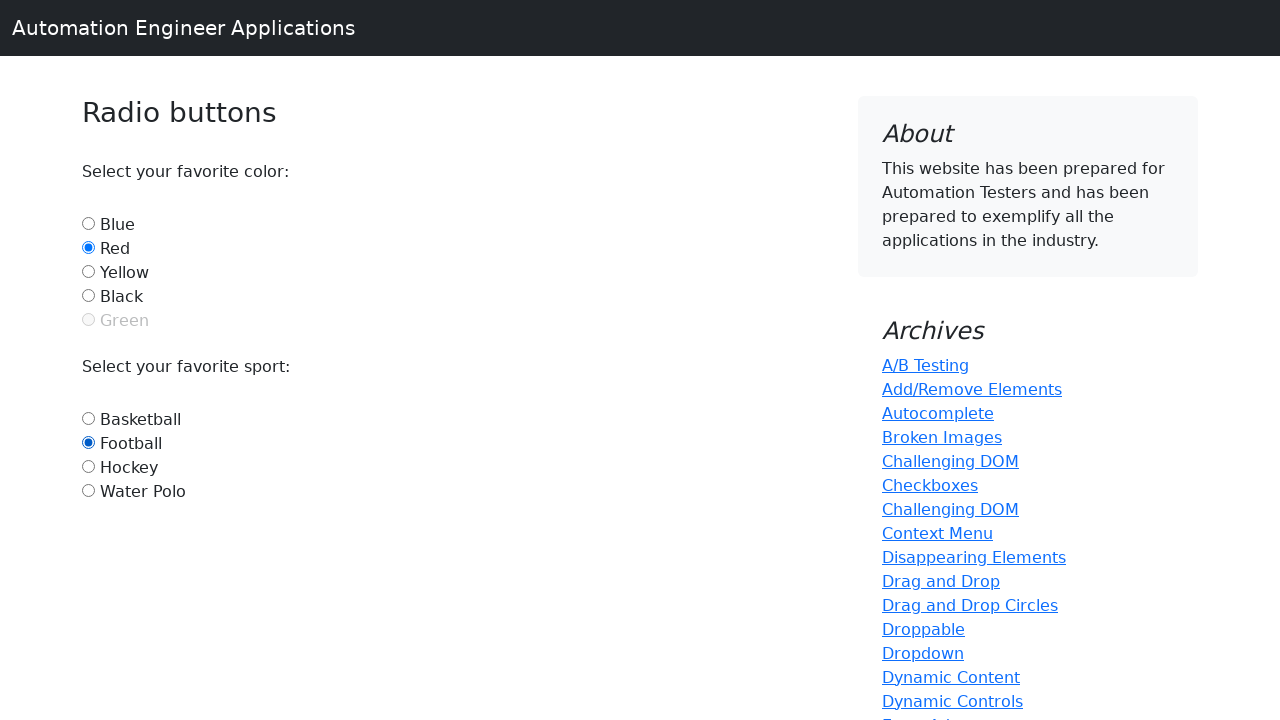

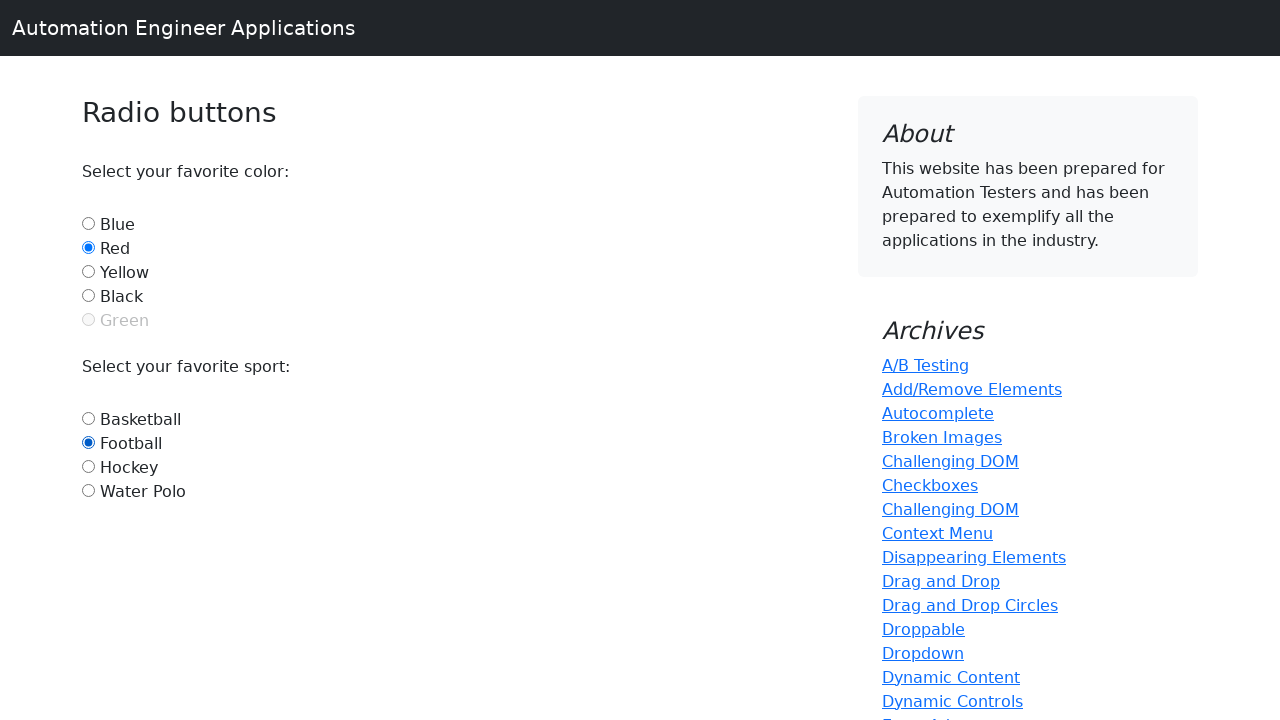